Tests checkbox functionality on a form by verifying checkbox state, clicking to select it, and verifying the logo text on the page.

Starting URL: https://formy-project.herokuapp.com/checkbox

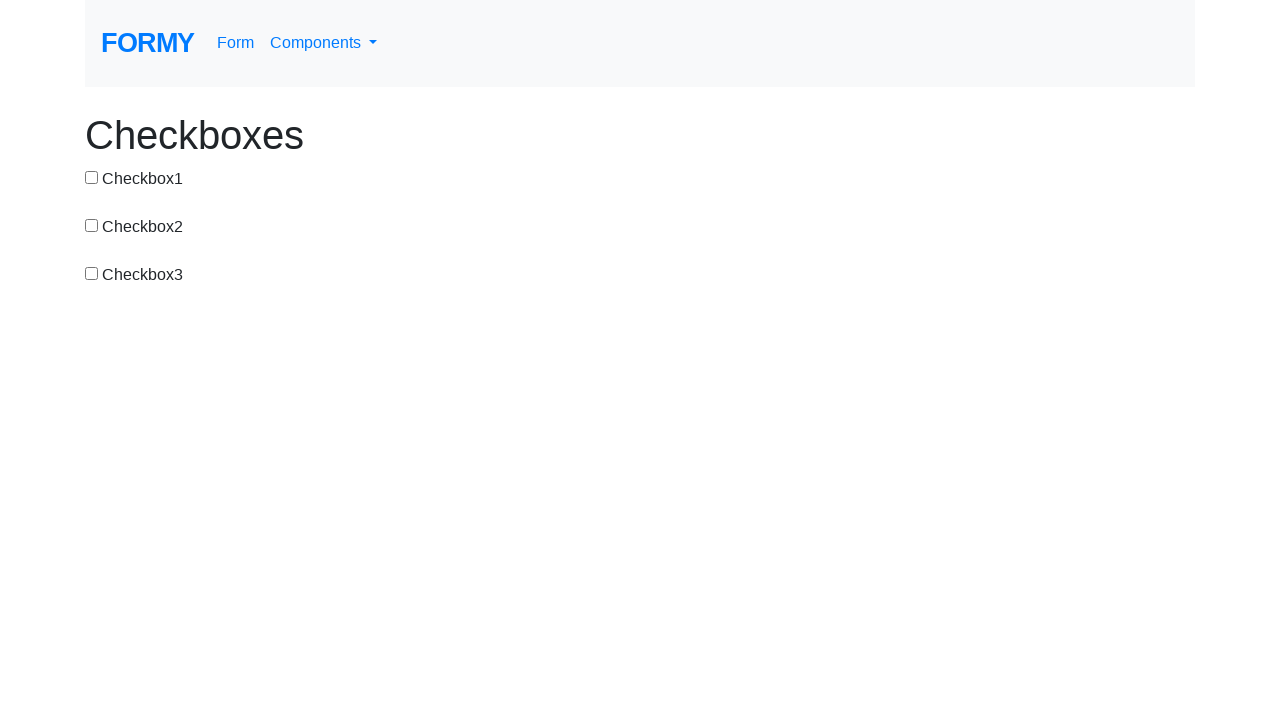

Waited for checkbox #checkbox-1 to be visible
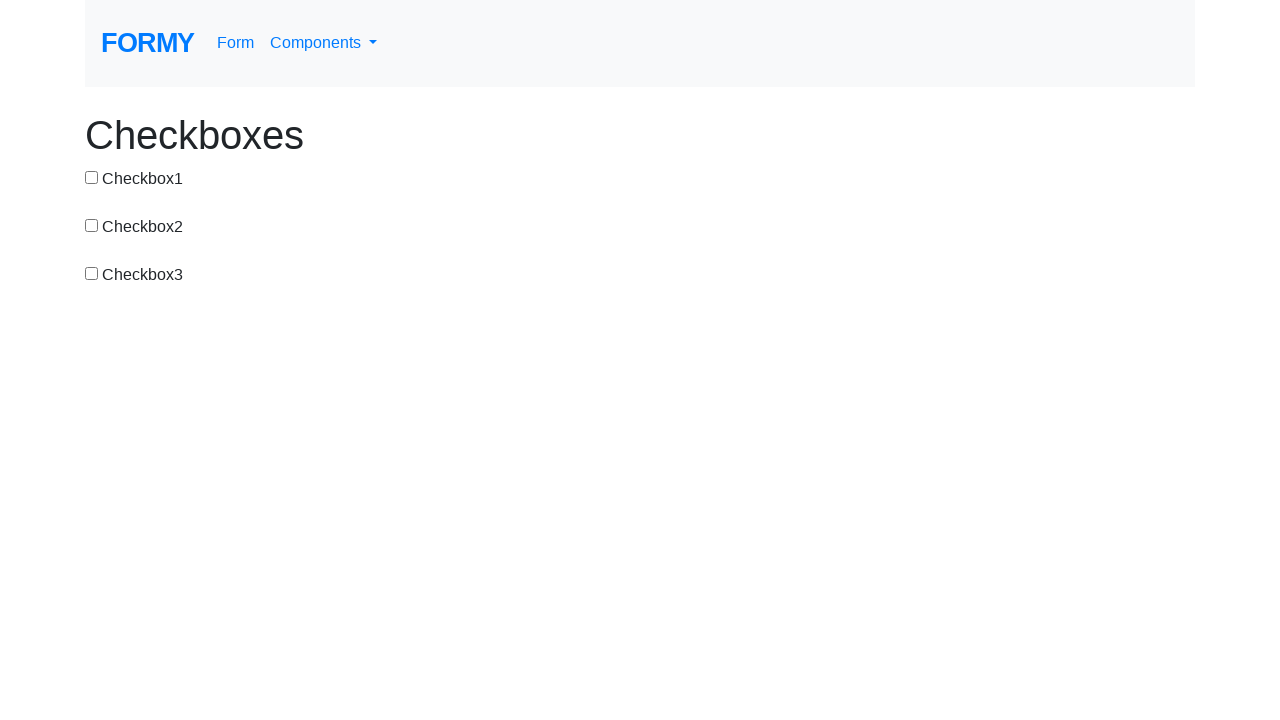

Checkbox #checkbox-1 is enabled and visible, clicked it at (92, 177) on #checkbox-1
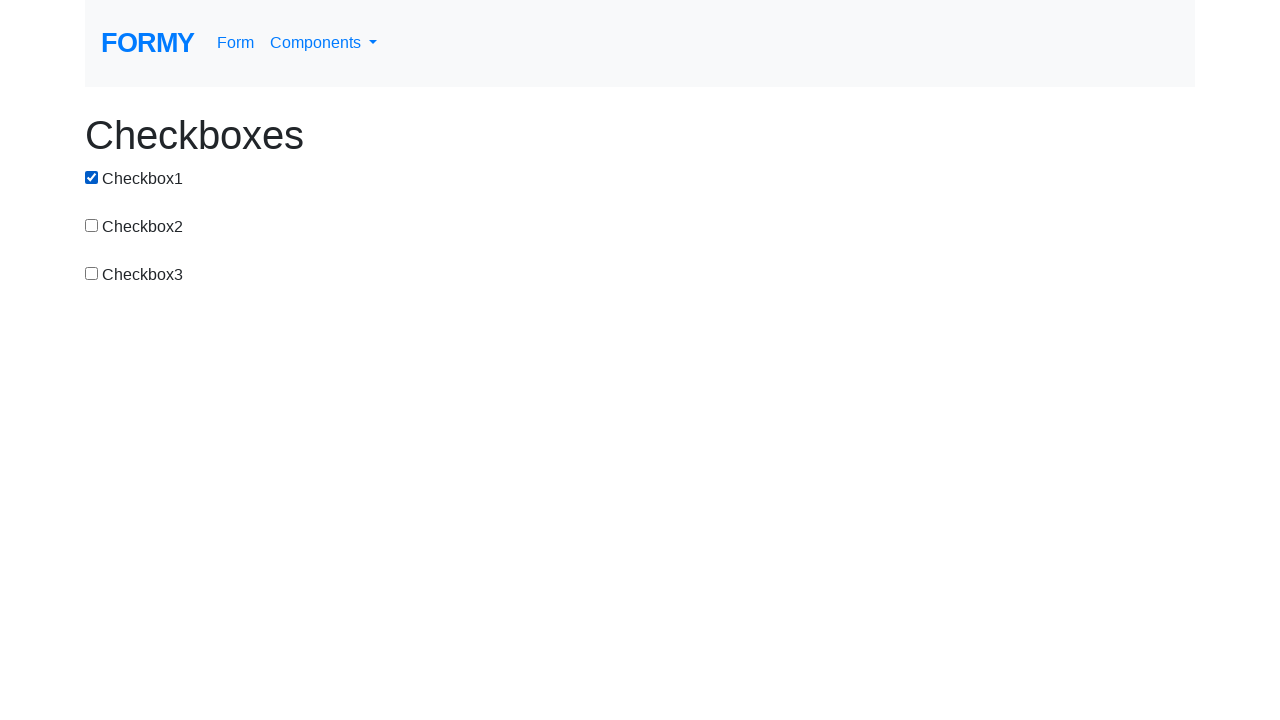

Verified checkbox #checkbox-1 is checked
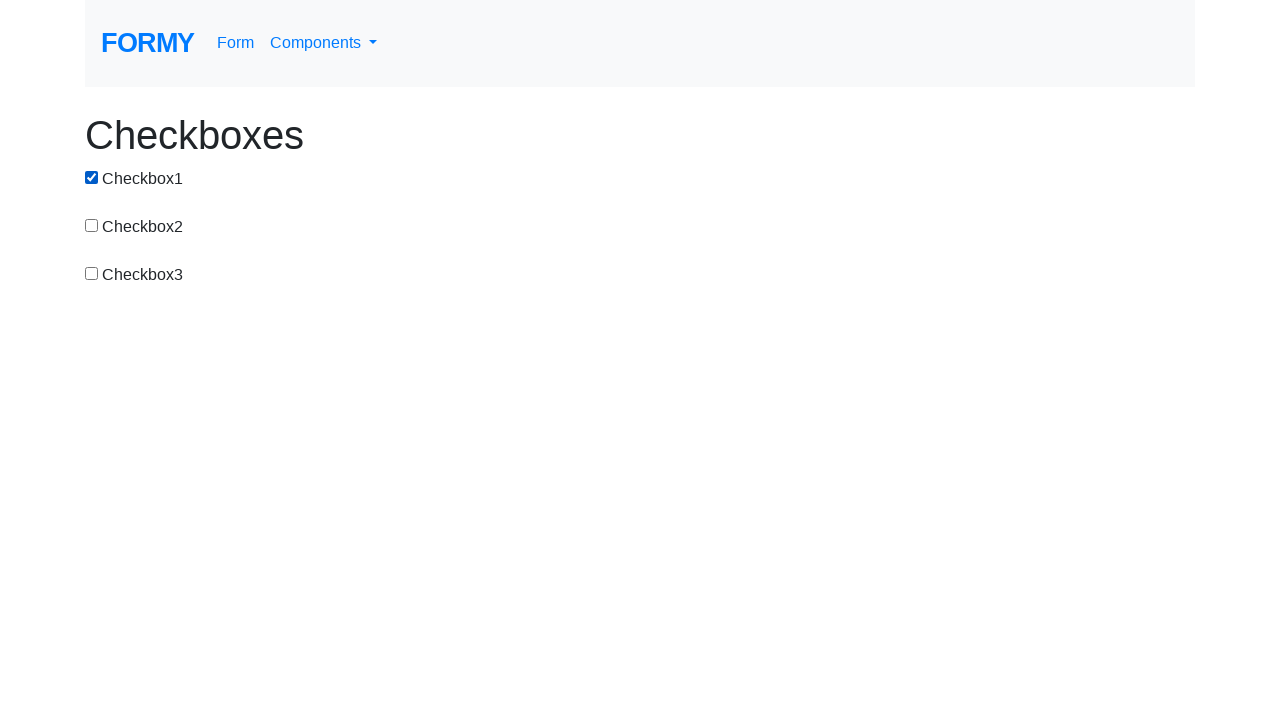

Waited for logo element to be visible
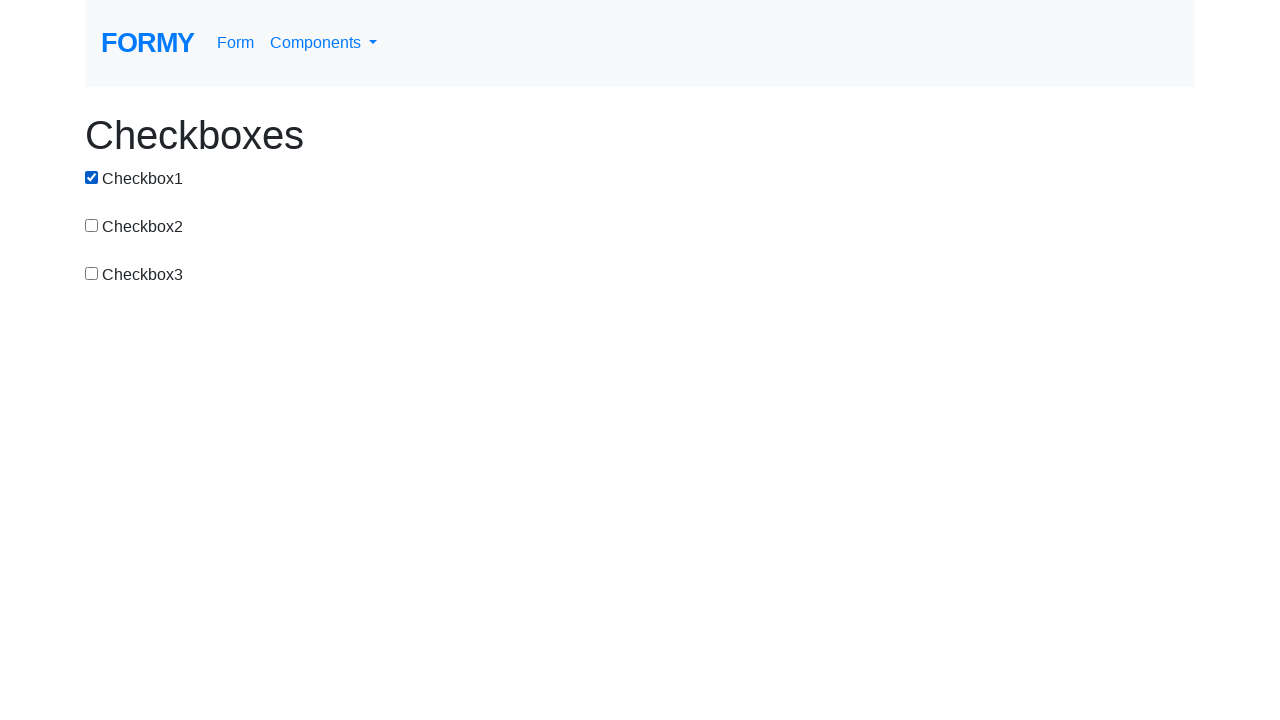

Retrieved logo text: 'Formy'
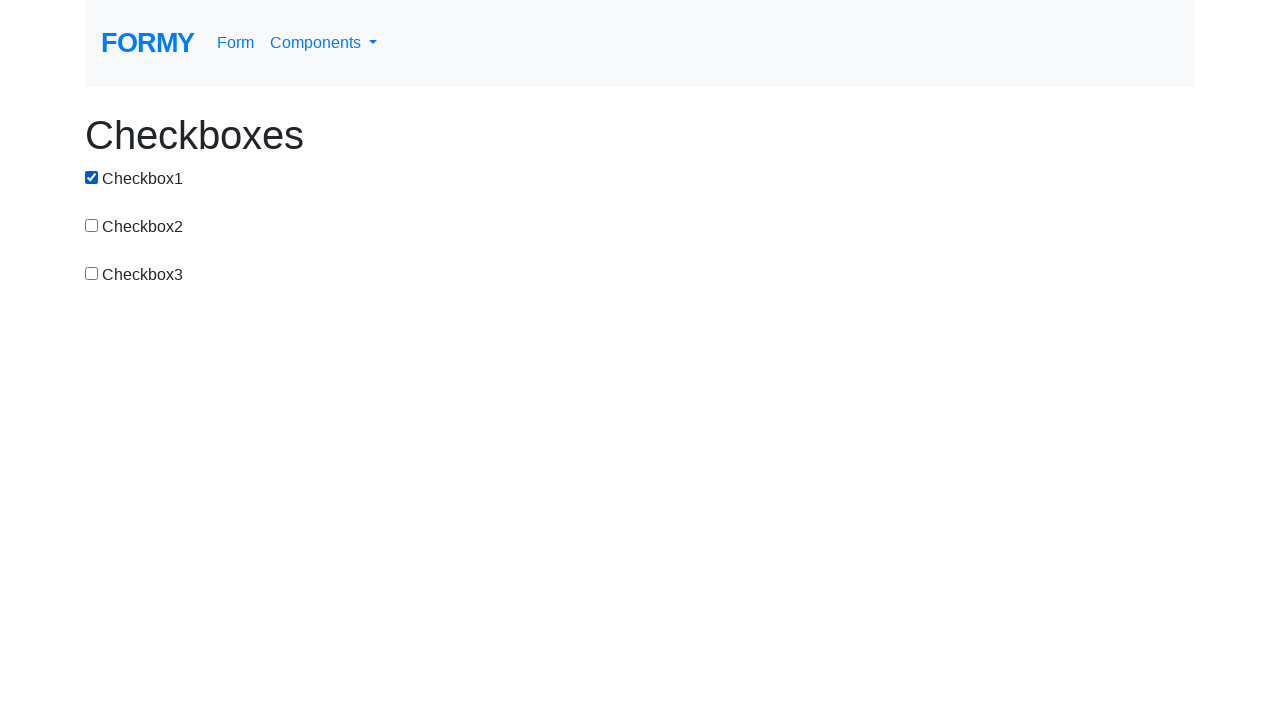

Printed logo text to console
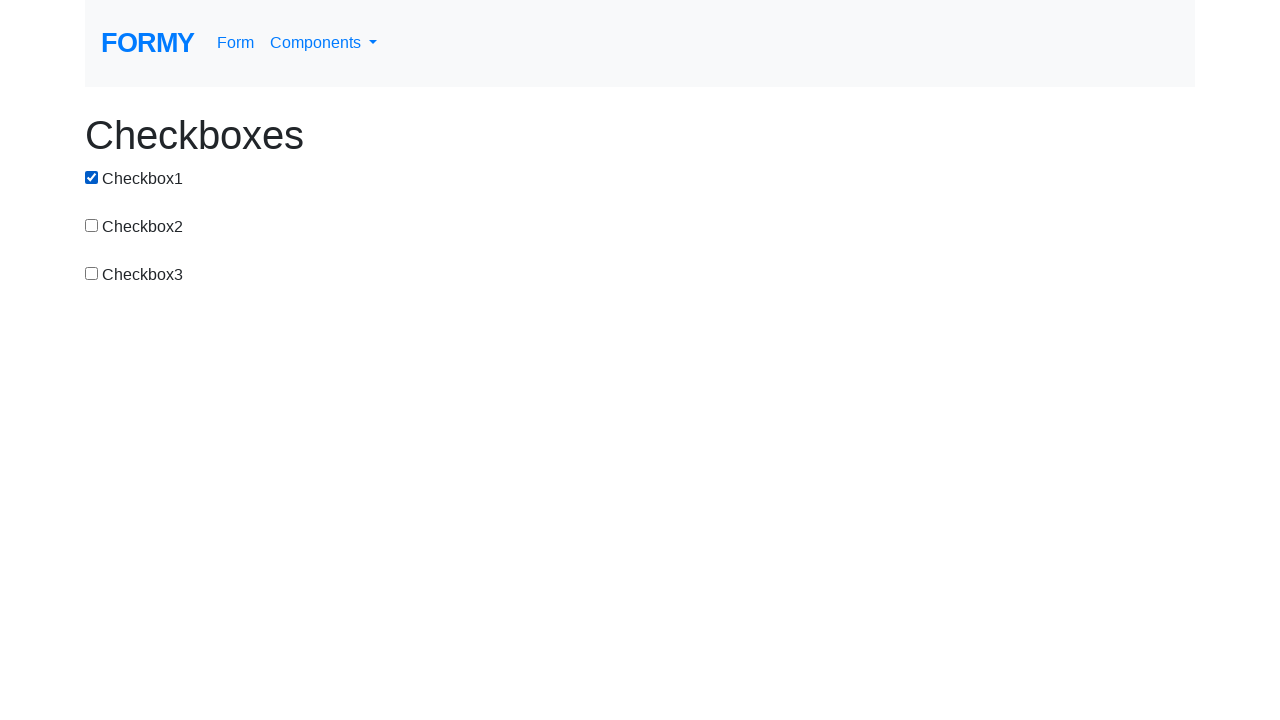

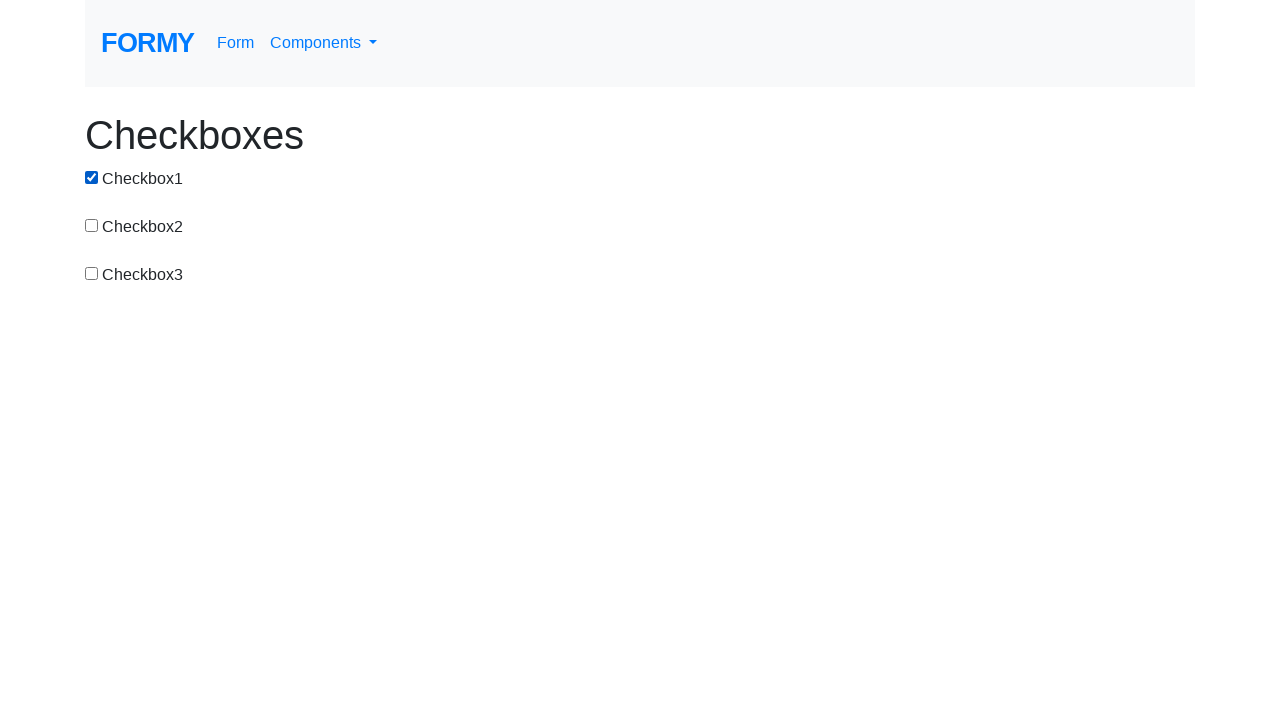